Tests contact form submission by filling in mandatory fields and verifying the success message appears with the user's name.

Starting URL: http://jupiter.cloud.planittesting.com

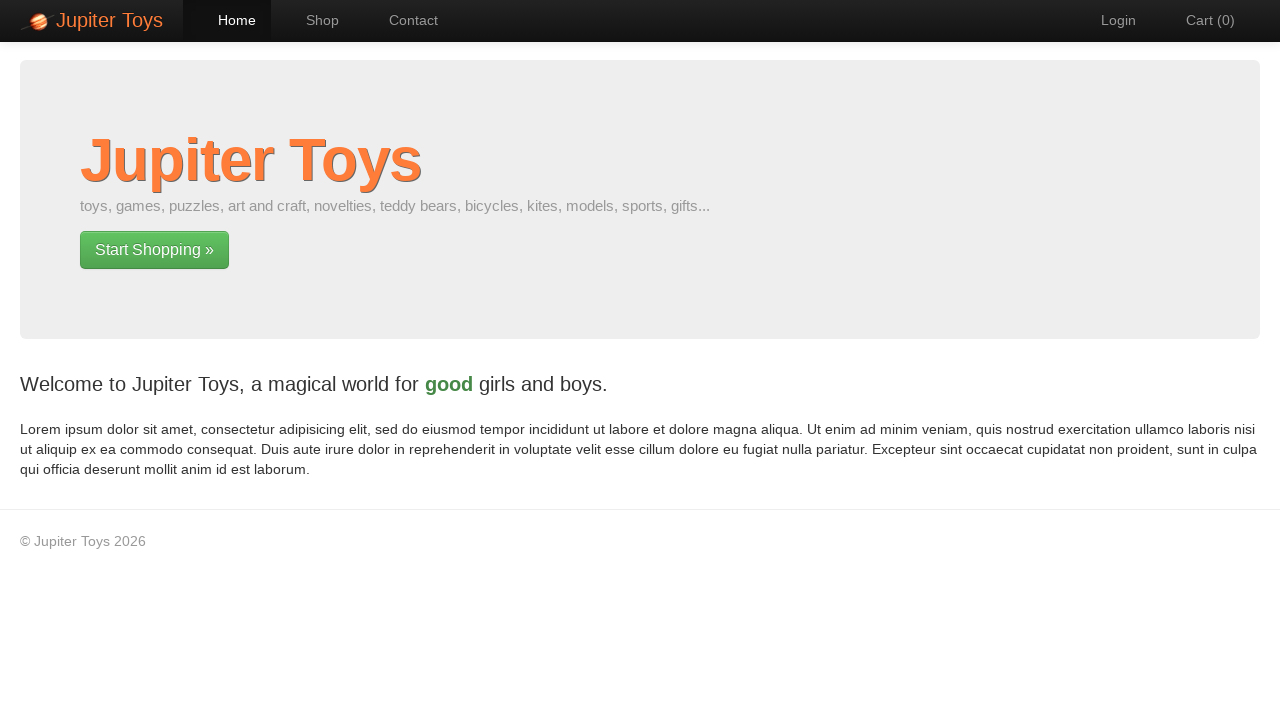

Contact link selector loaded
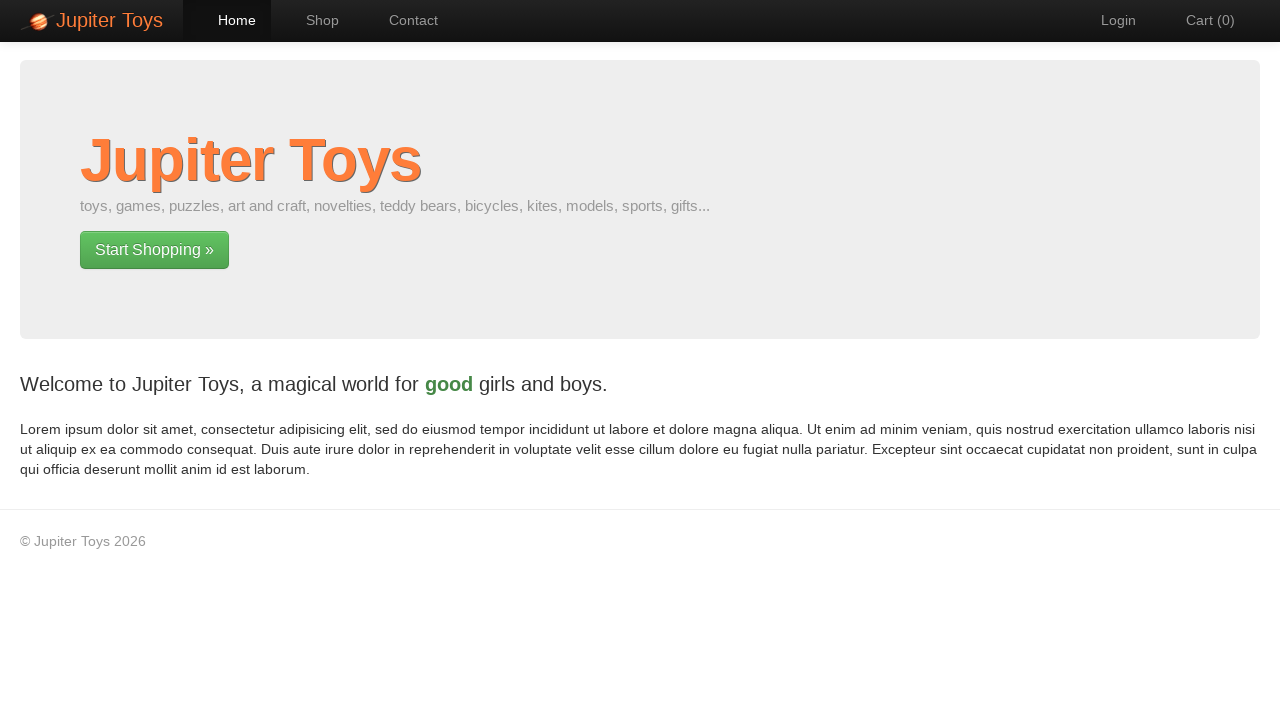

Clicked Contact link to navigate to contact form at (404, 20) on a:has-text('Contact')
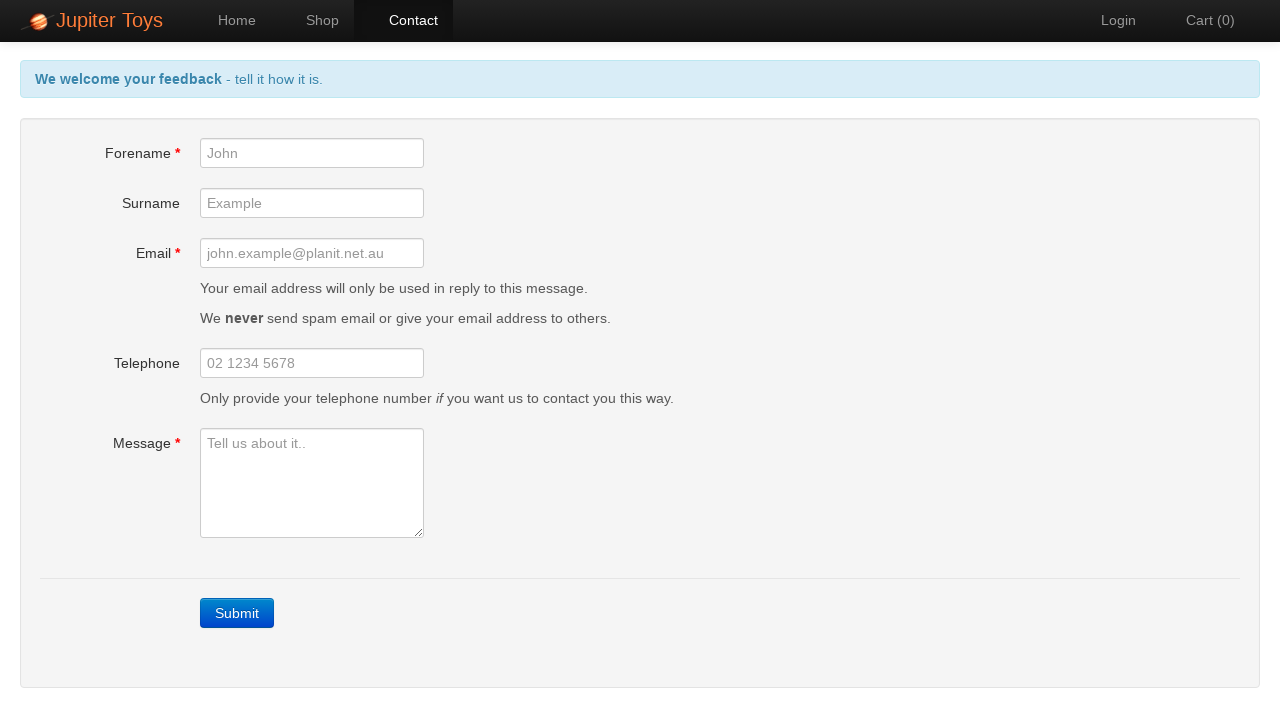

Contact form forename field loaded
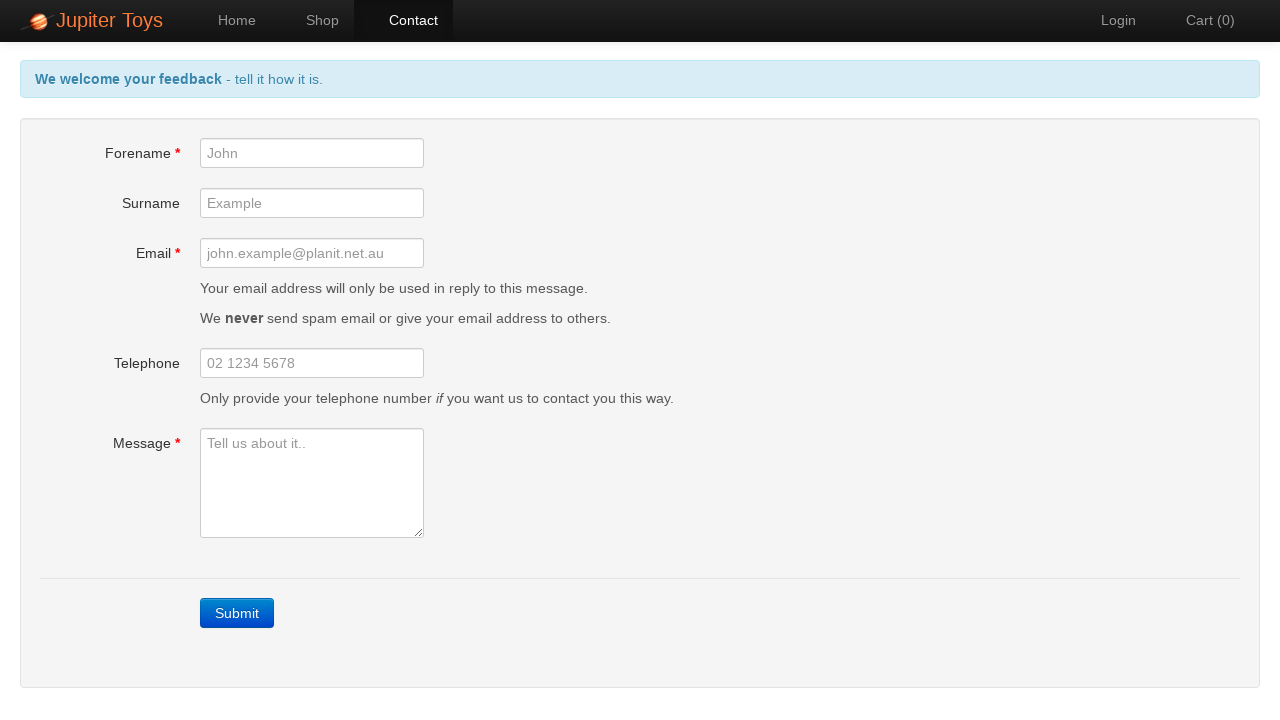

Filled forename field with 'TestUser_42' on #forename
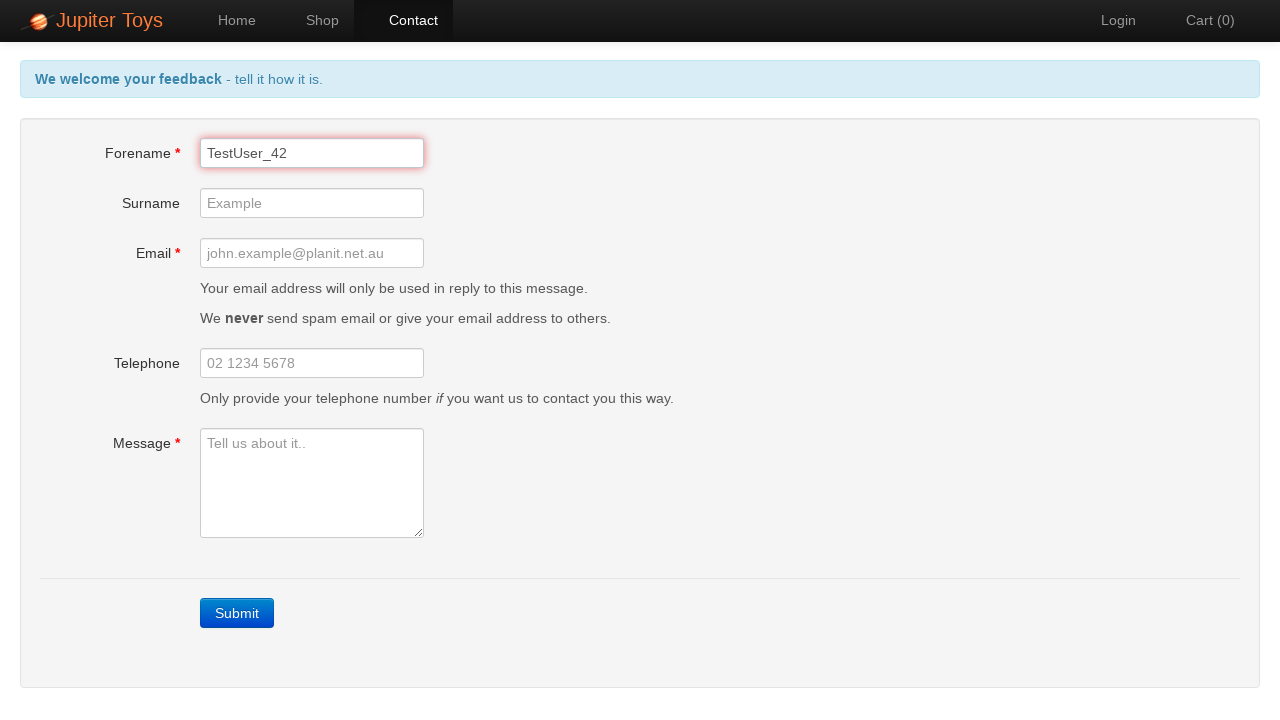

Filled email field with 'TestUser_42@example.com' on #email
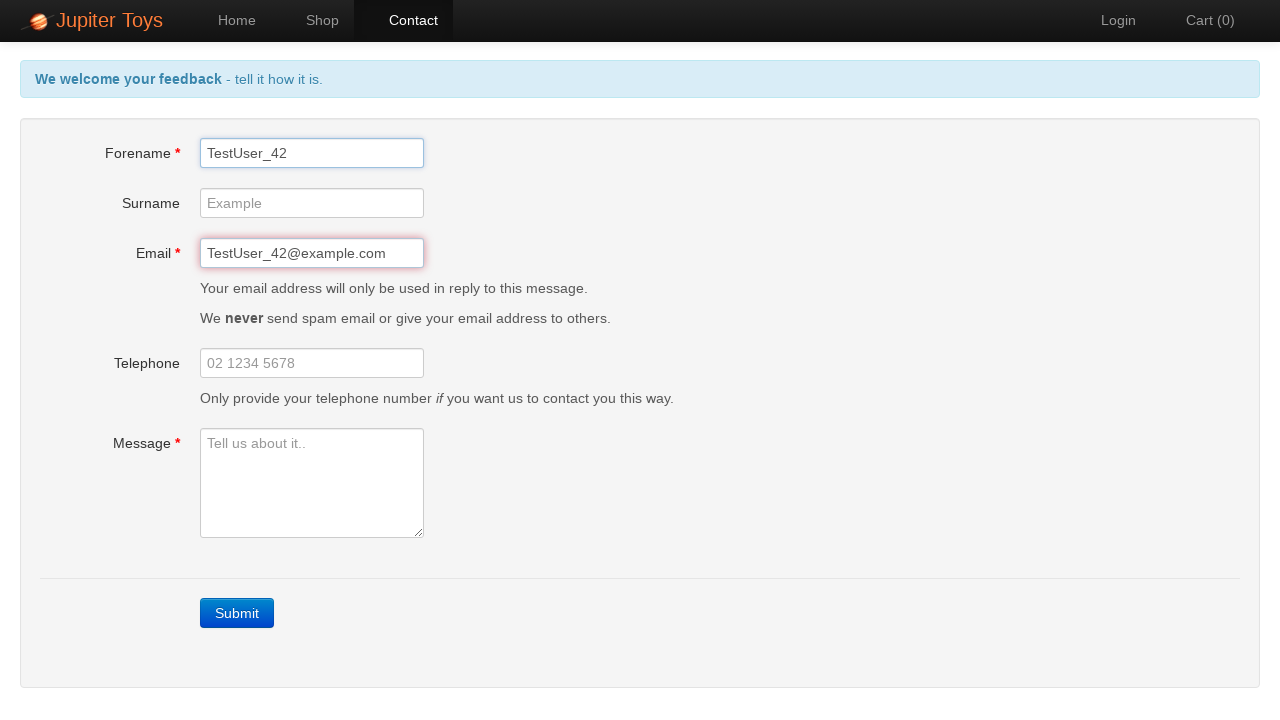

Filled message field with 'Feedback' on #message
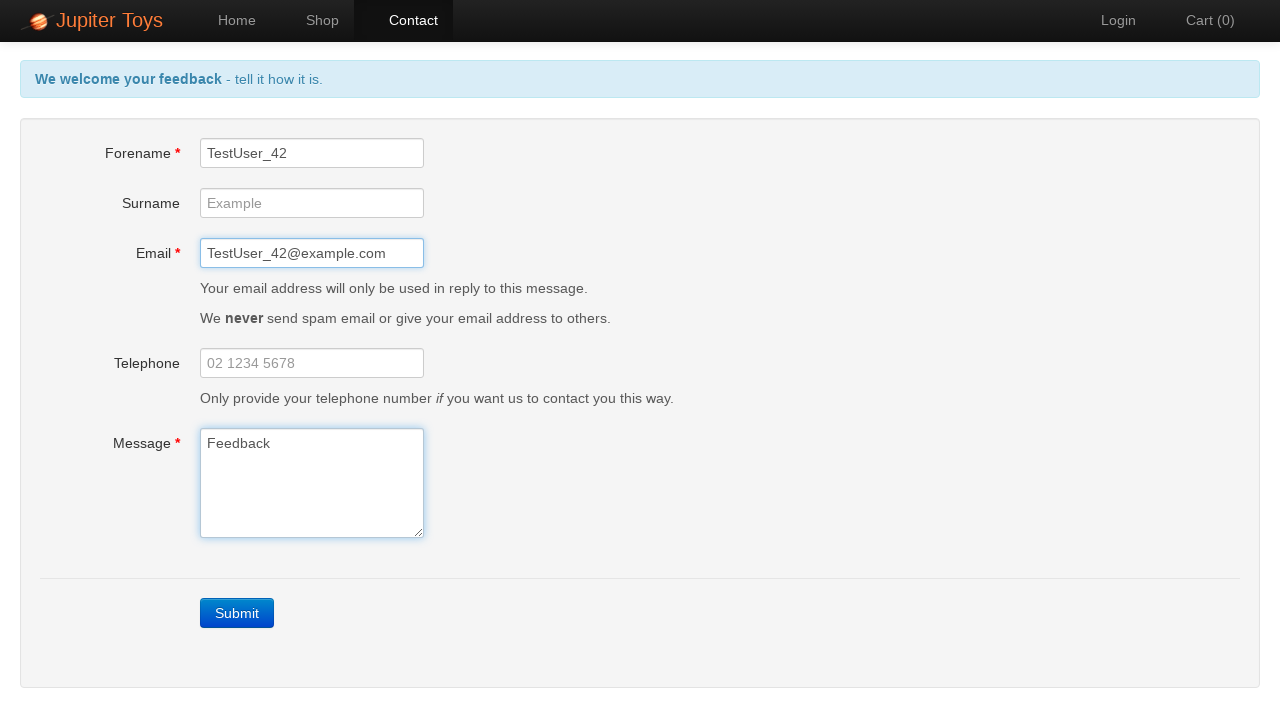

Clicked Submit button to submit contact form at (237, 613) on a:has-text('Submit')
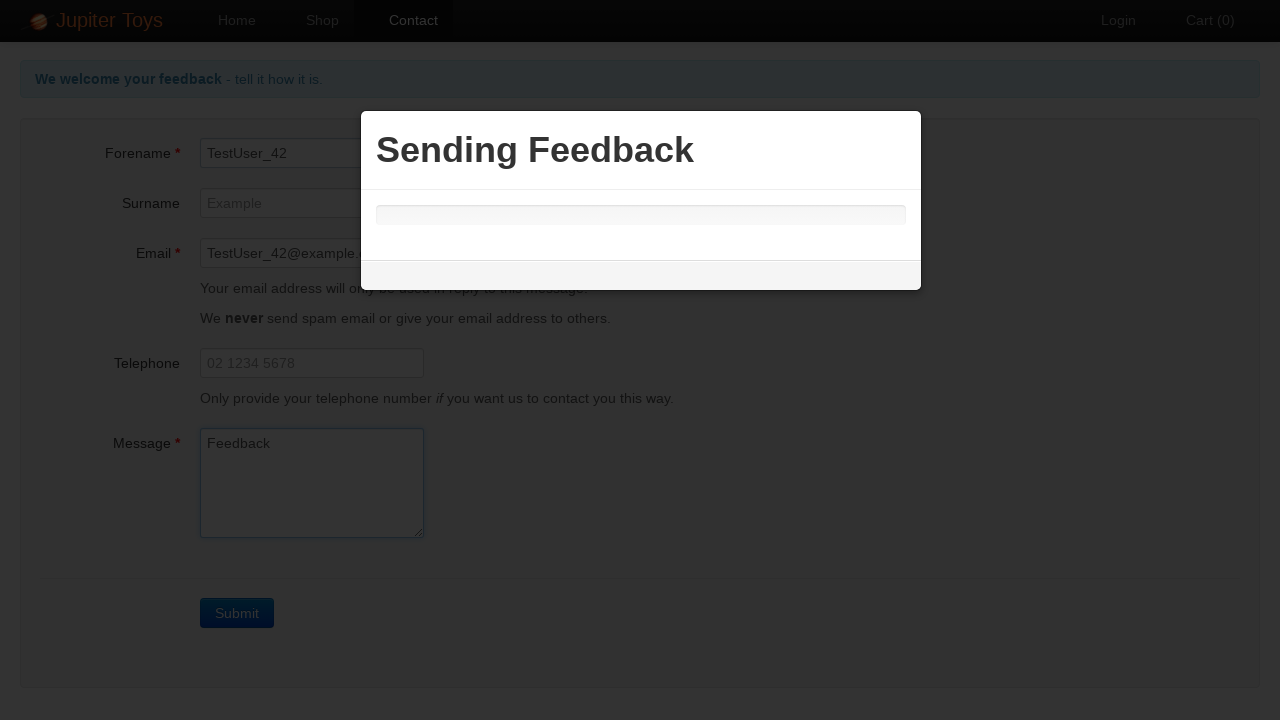

Success message banner loaded
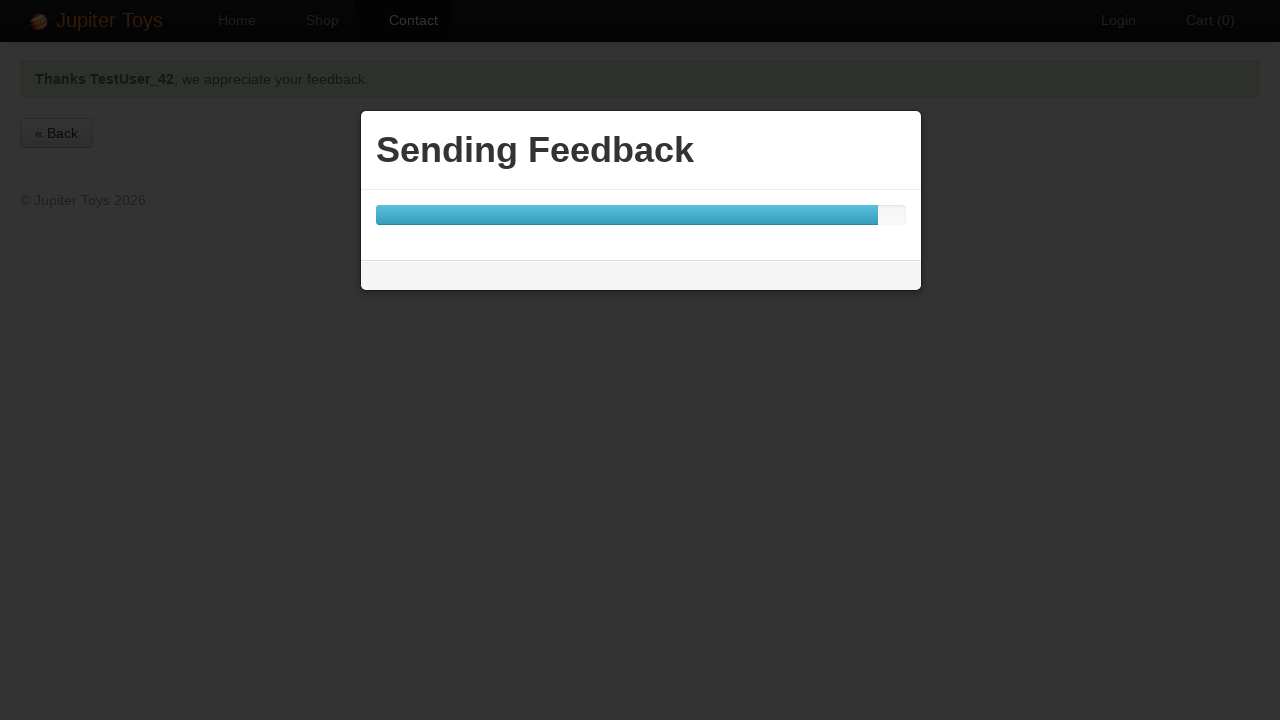

Verified 'Thanks' text appears in success message
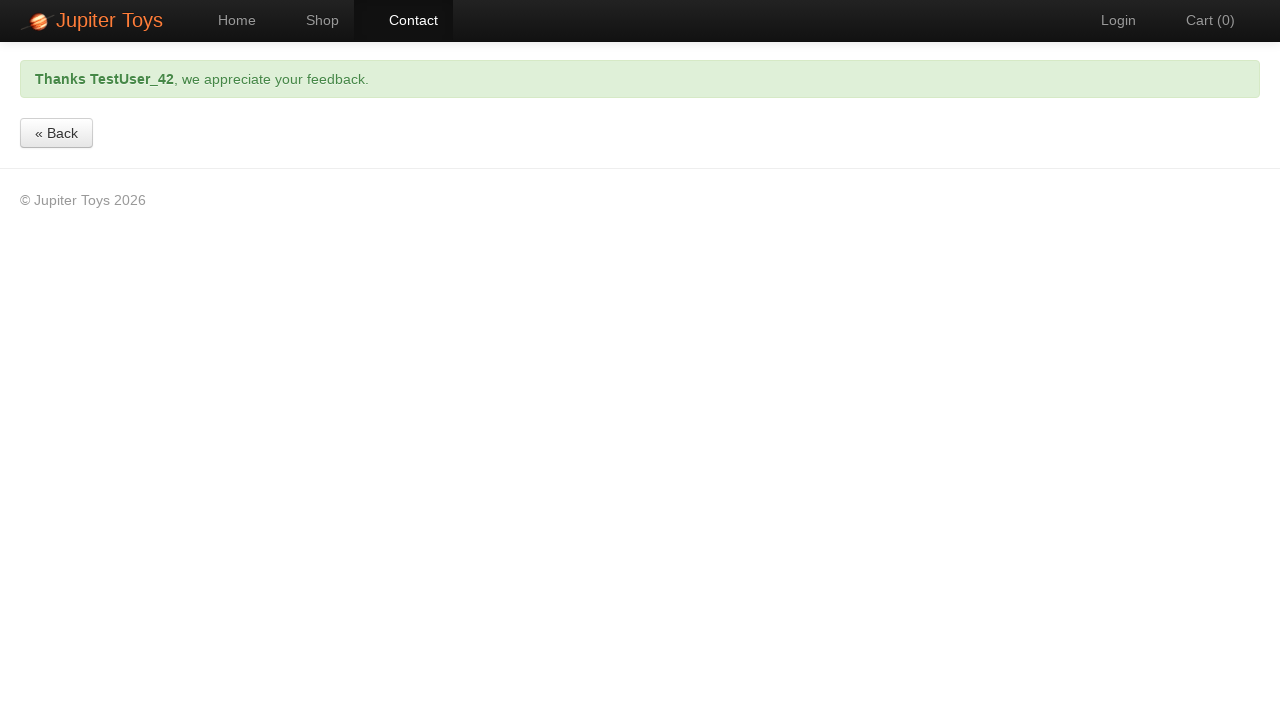

Verified user name 'TestUser_42' appears in success message
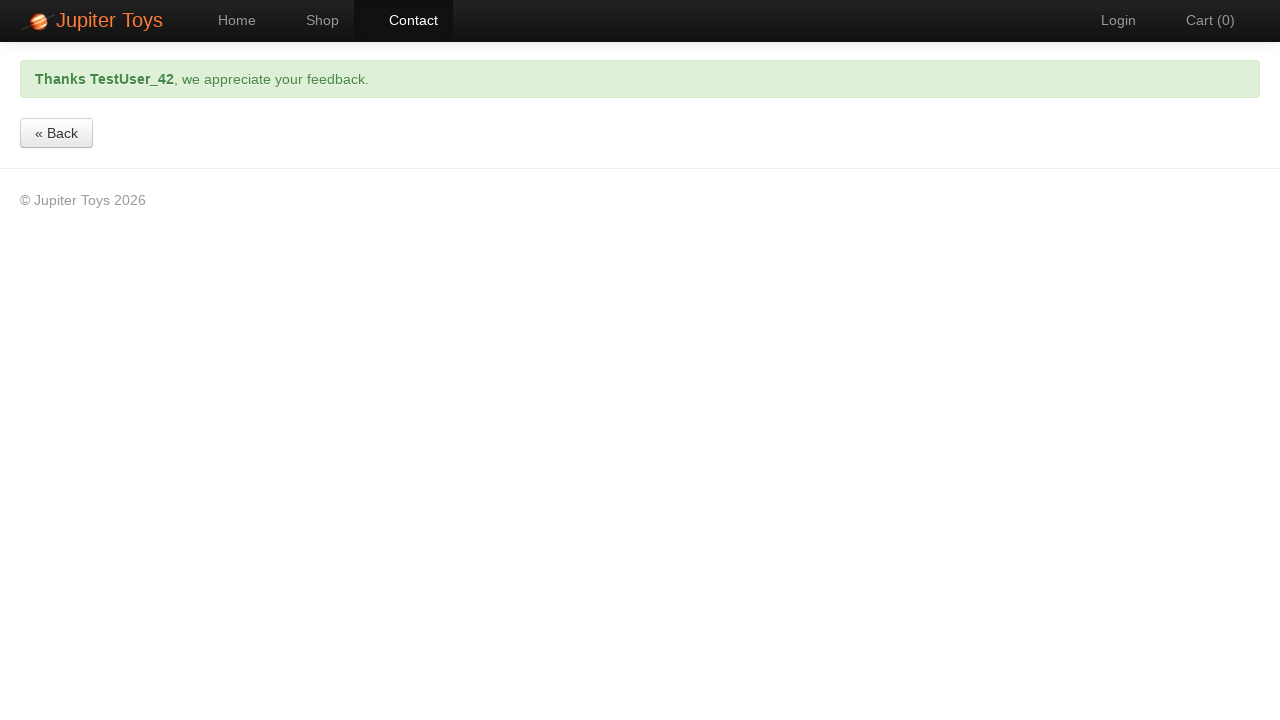

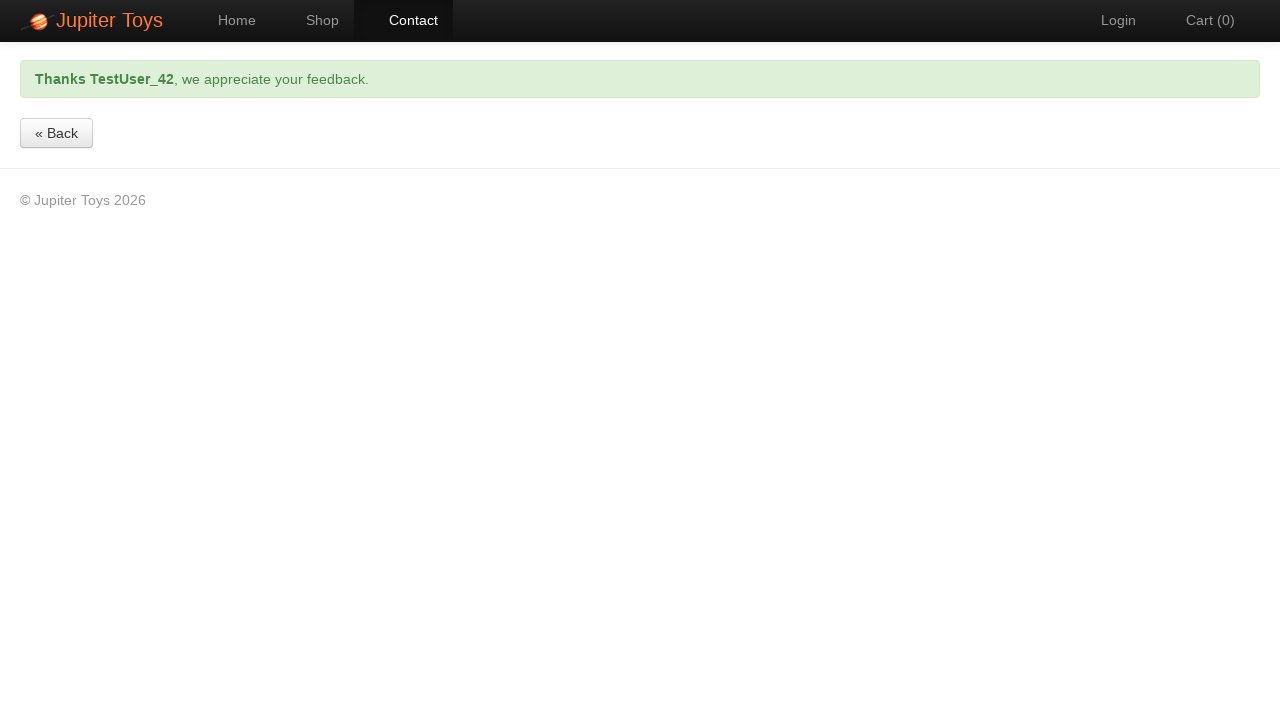